Tests store search case sensitivity by searching for "NOTEBOOK" in all capitals

Starting URL: https://kodilla.com/pl/test/store

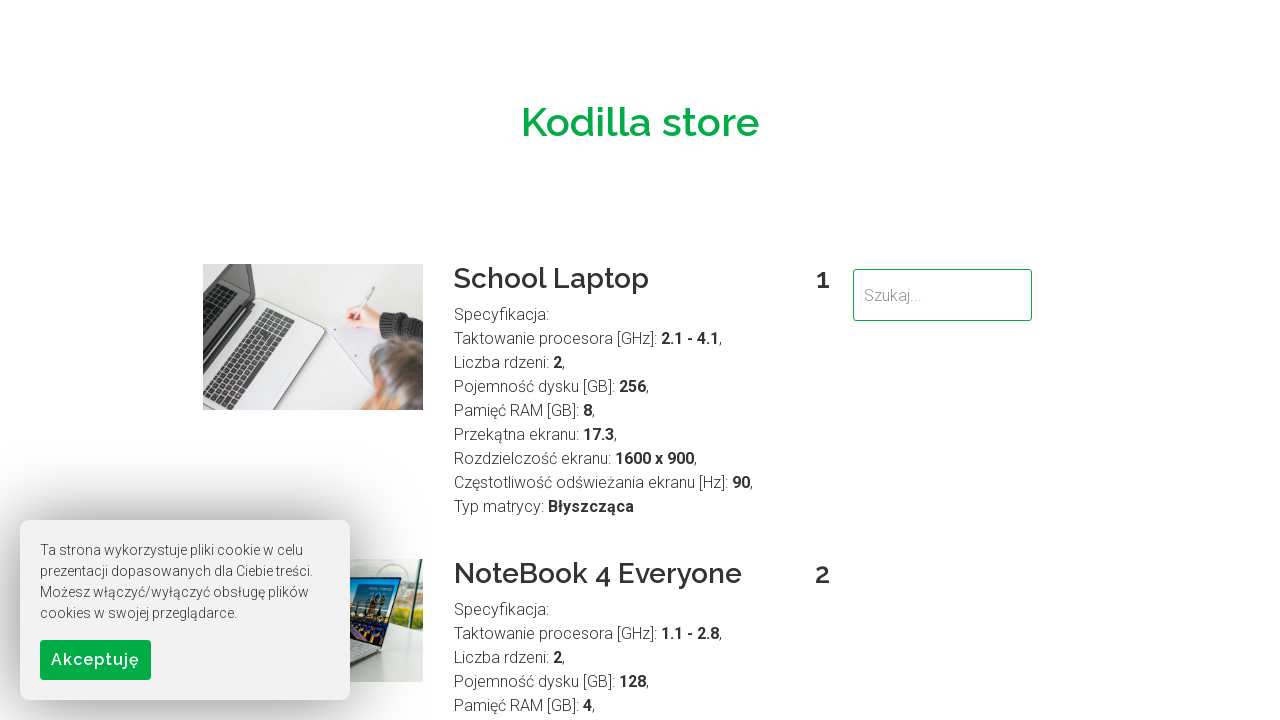

Filled search field with 'NOTEBOOK' in all capital letters on input[type='text']
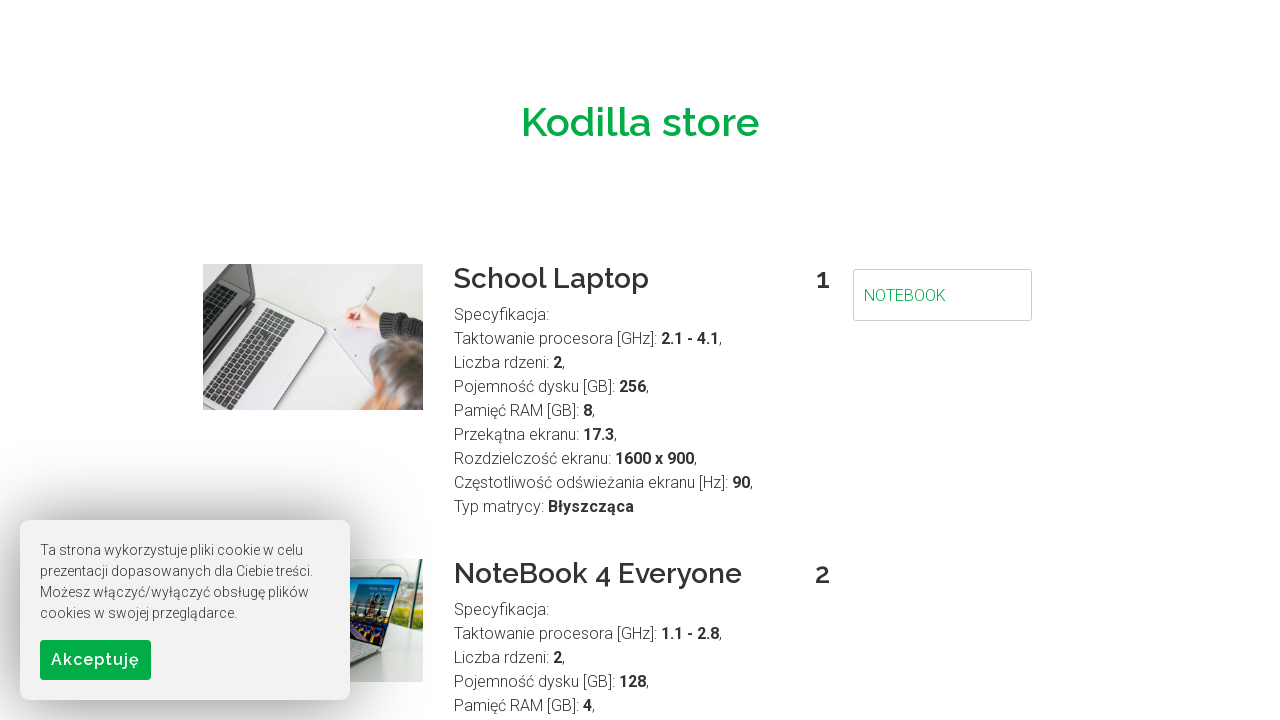

Waited 500ms for search results to update
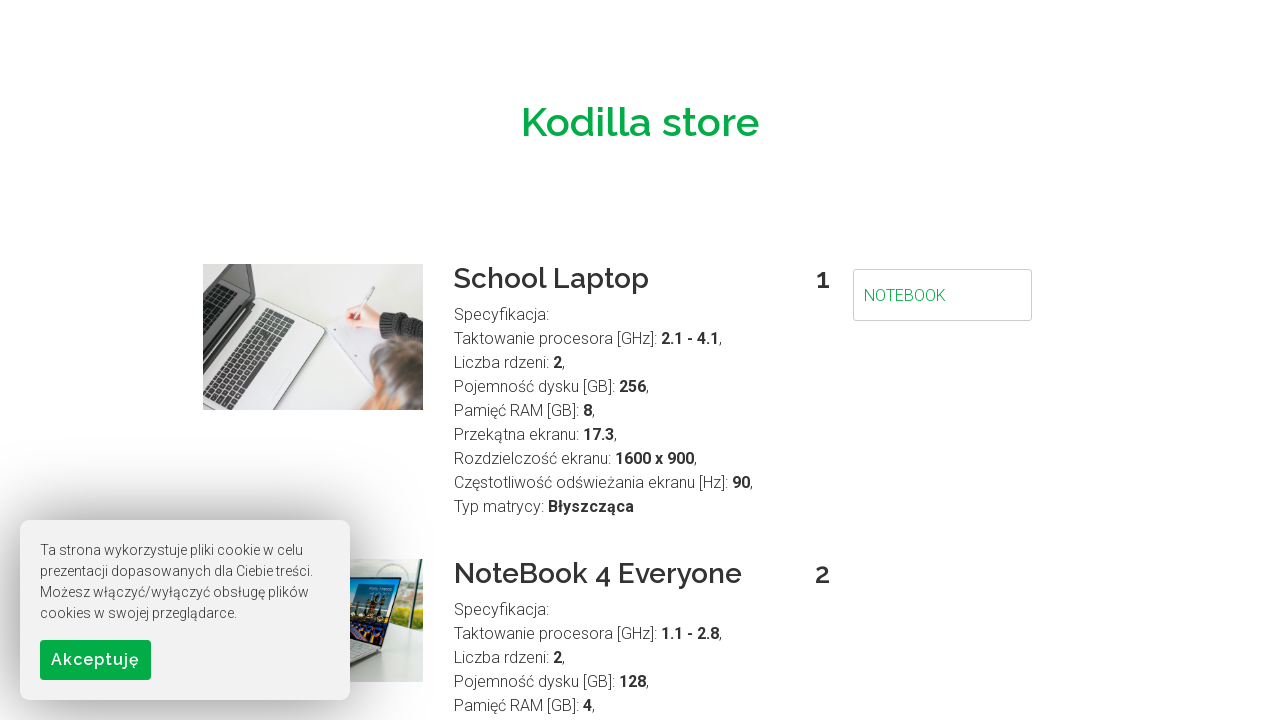

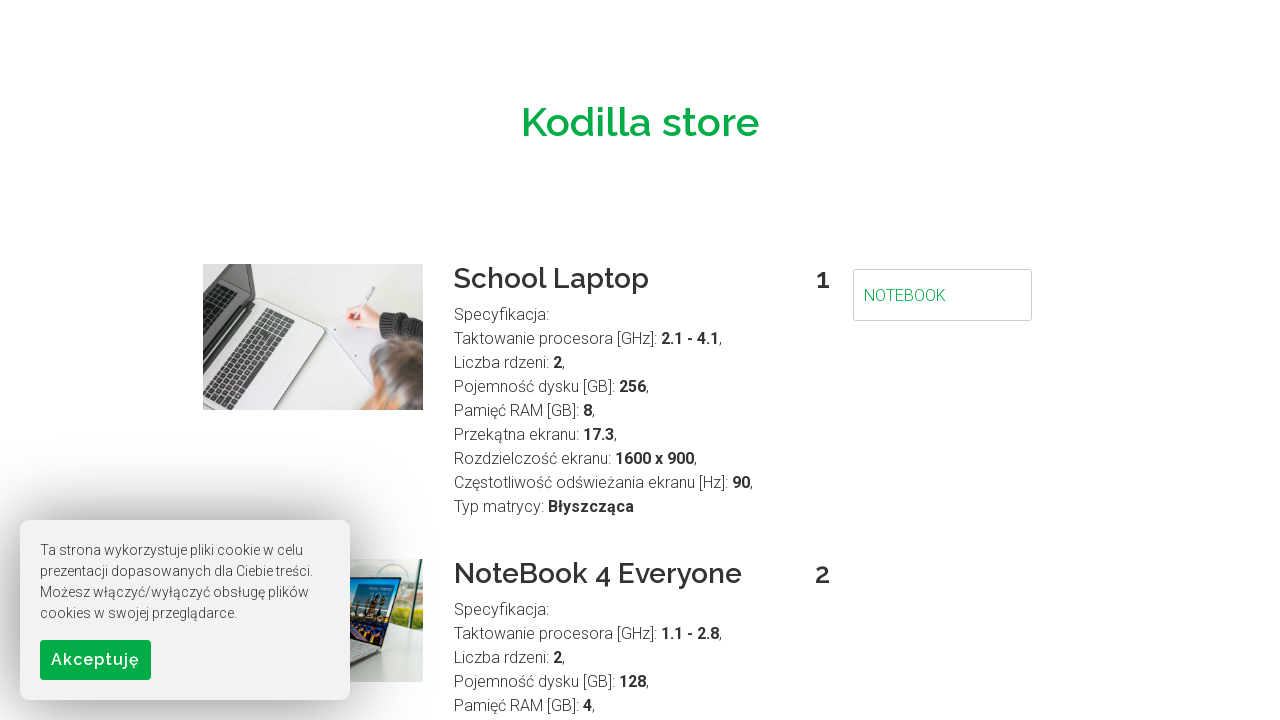